Tests horizontal slider interaction by dragging the slider handle to change its position

Starting URL: https://the-internet.herokuapp.com/horizontal_slider

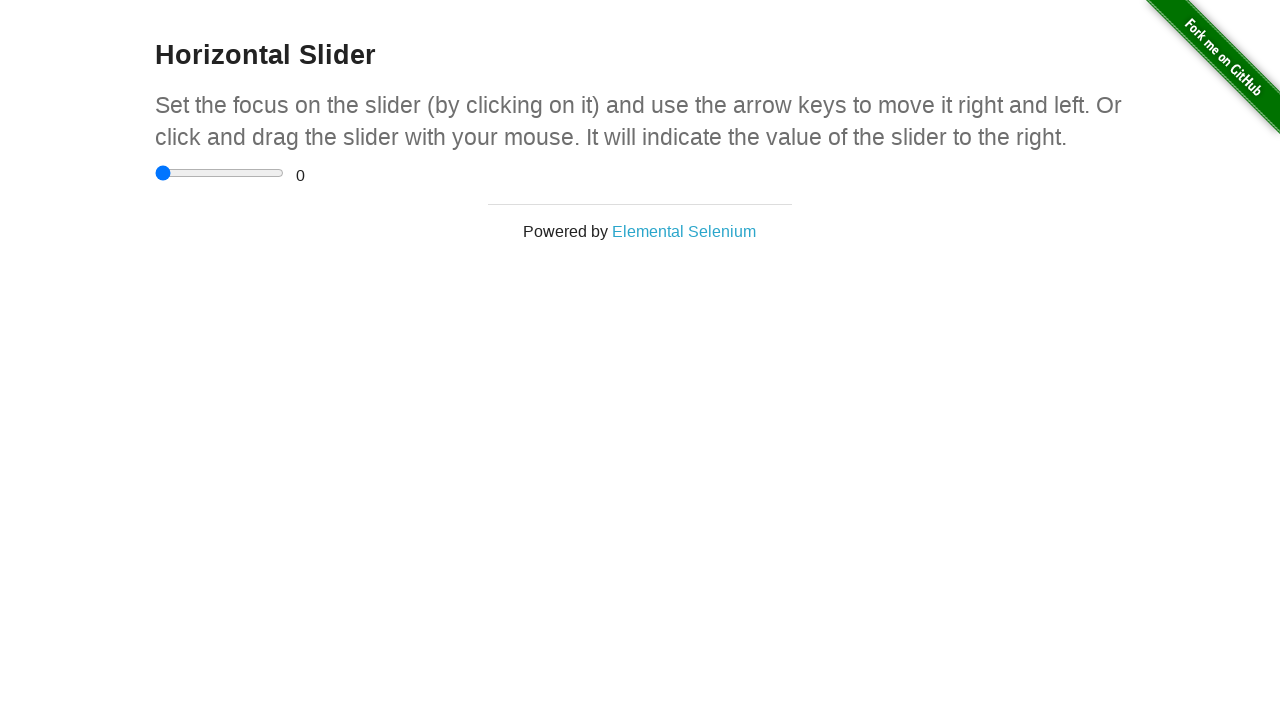

Located the horizontal slider element
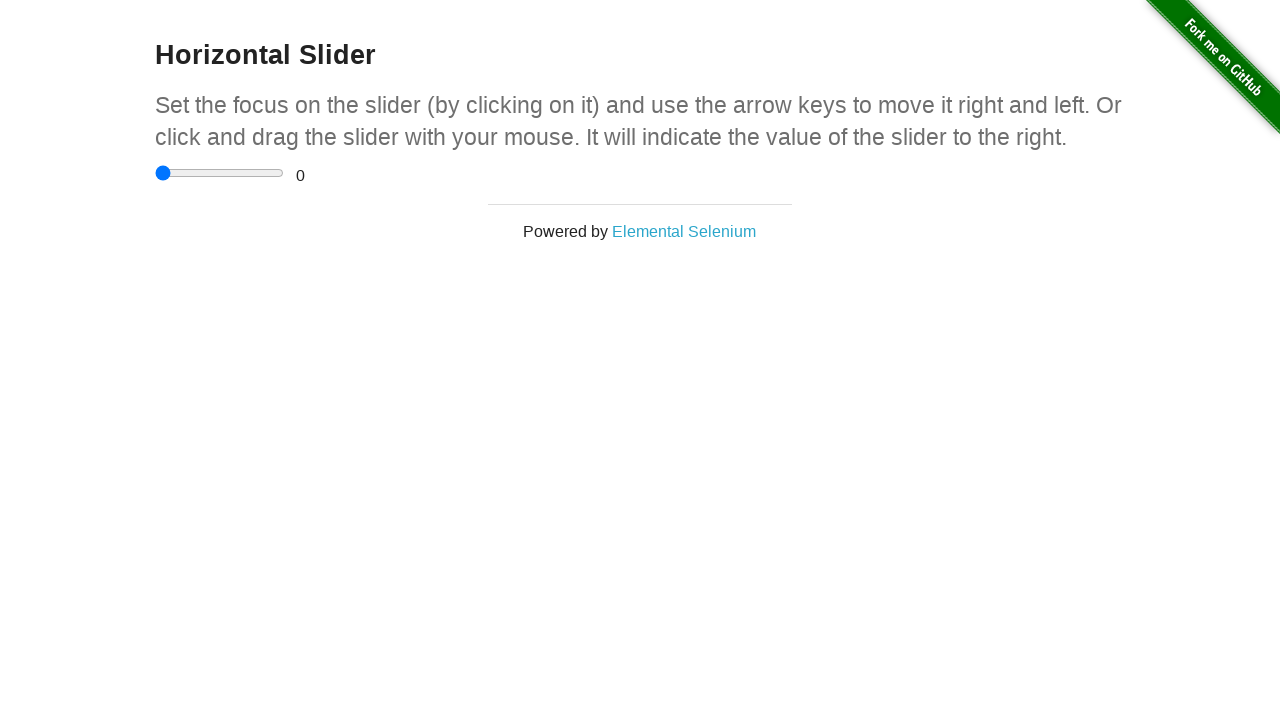

Retrieved slider bounding box for drag calculation
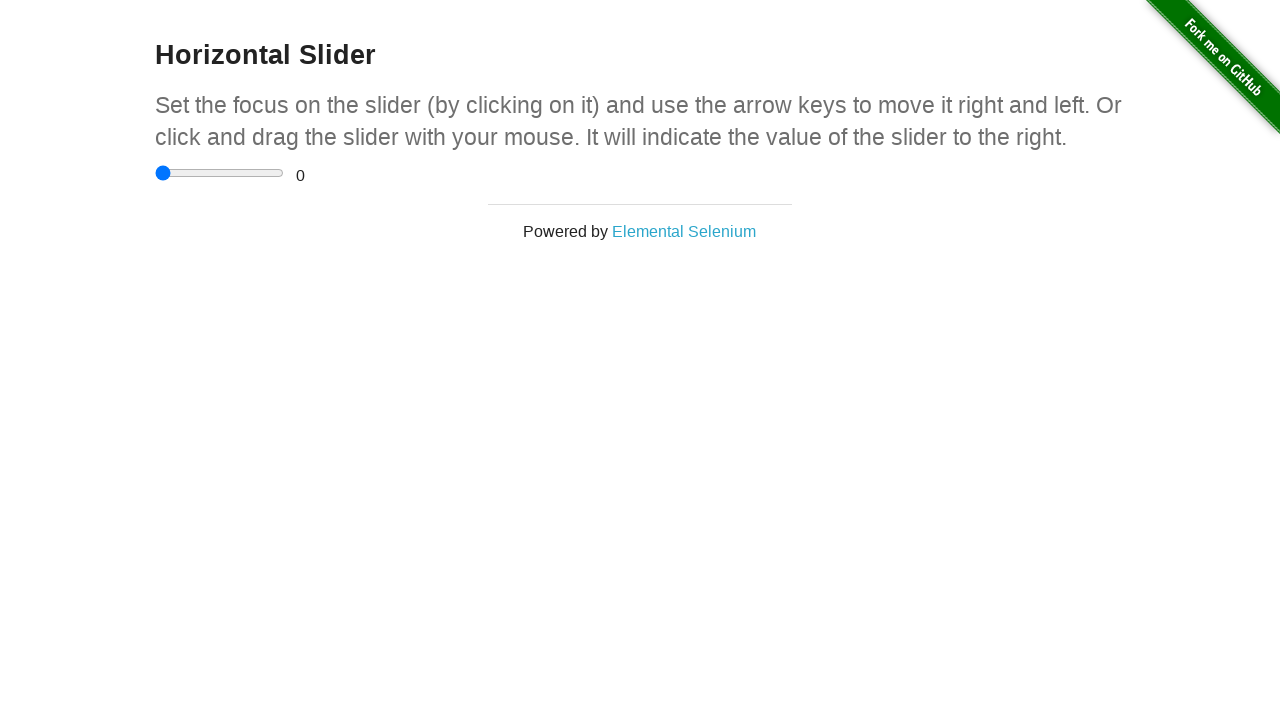

Moved mouse to center of slider handle at (220, 173)
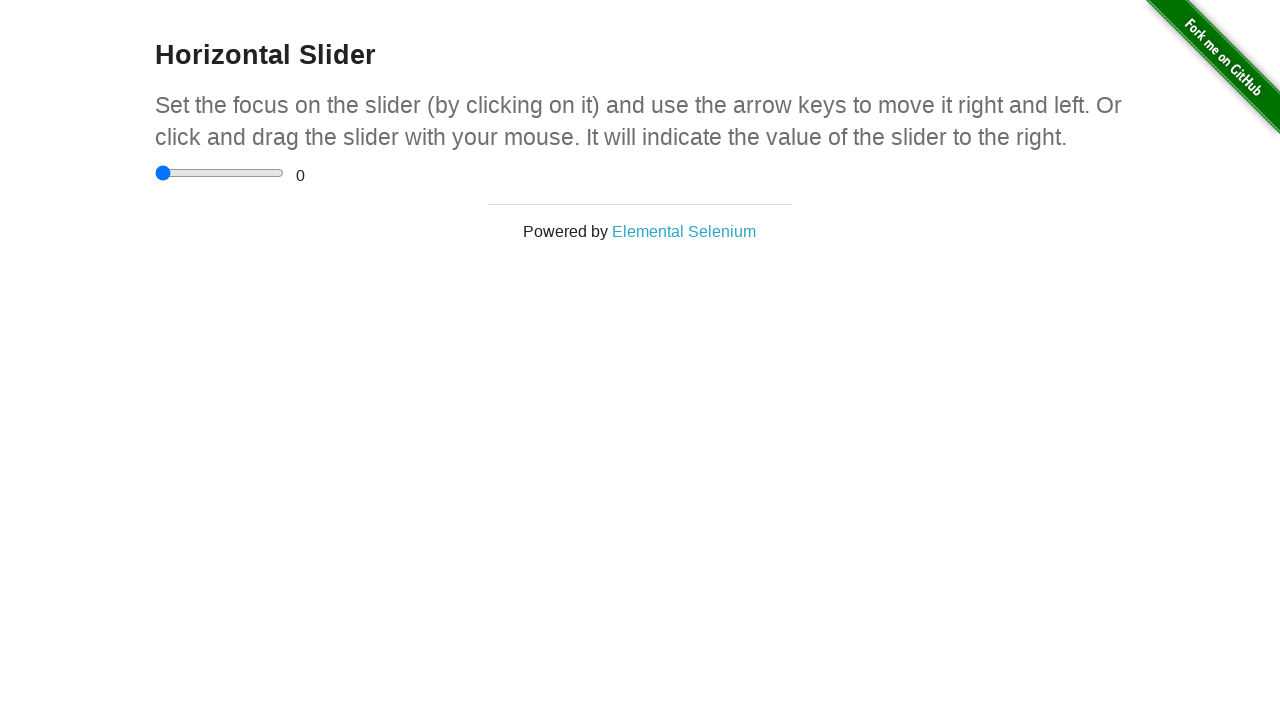

Pressed down mouse button on slider handle at (220, 173)
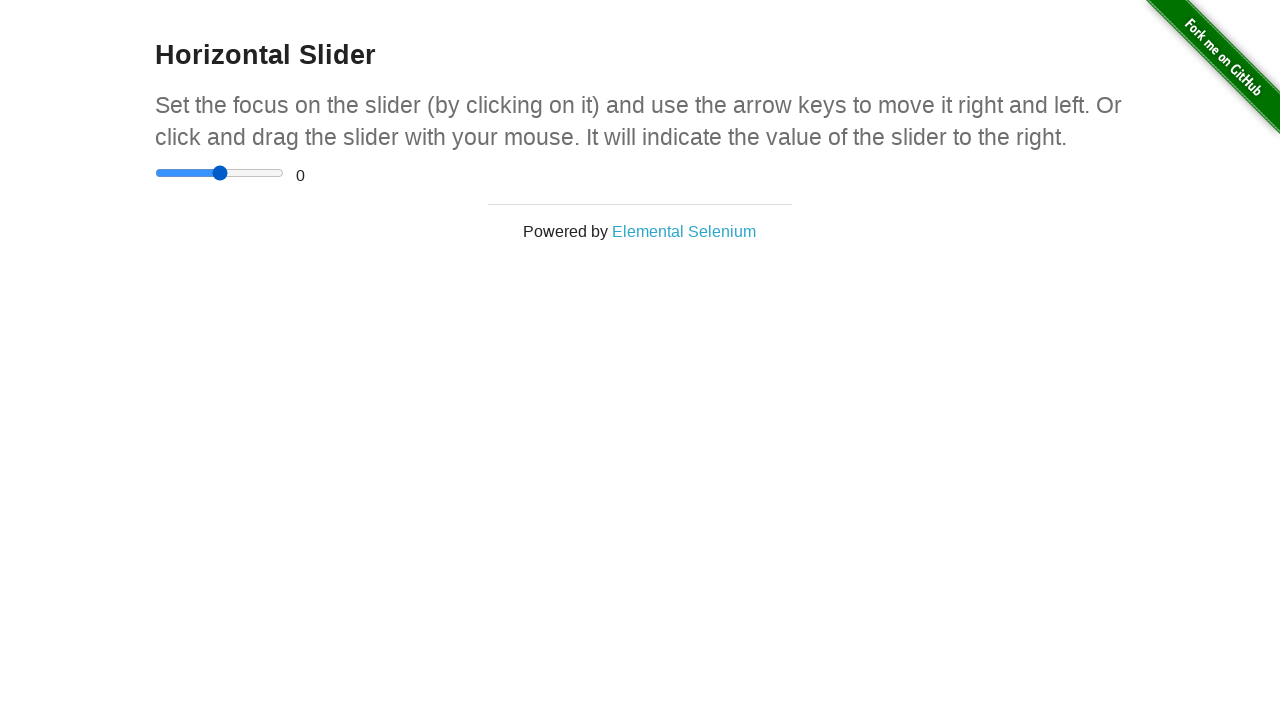

Dragged slider handle 50 pixels to the right at (270, 173)
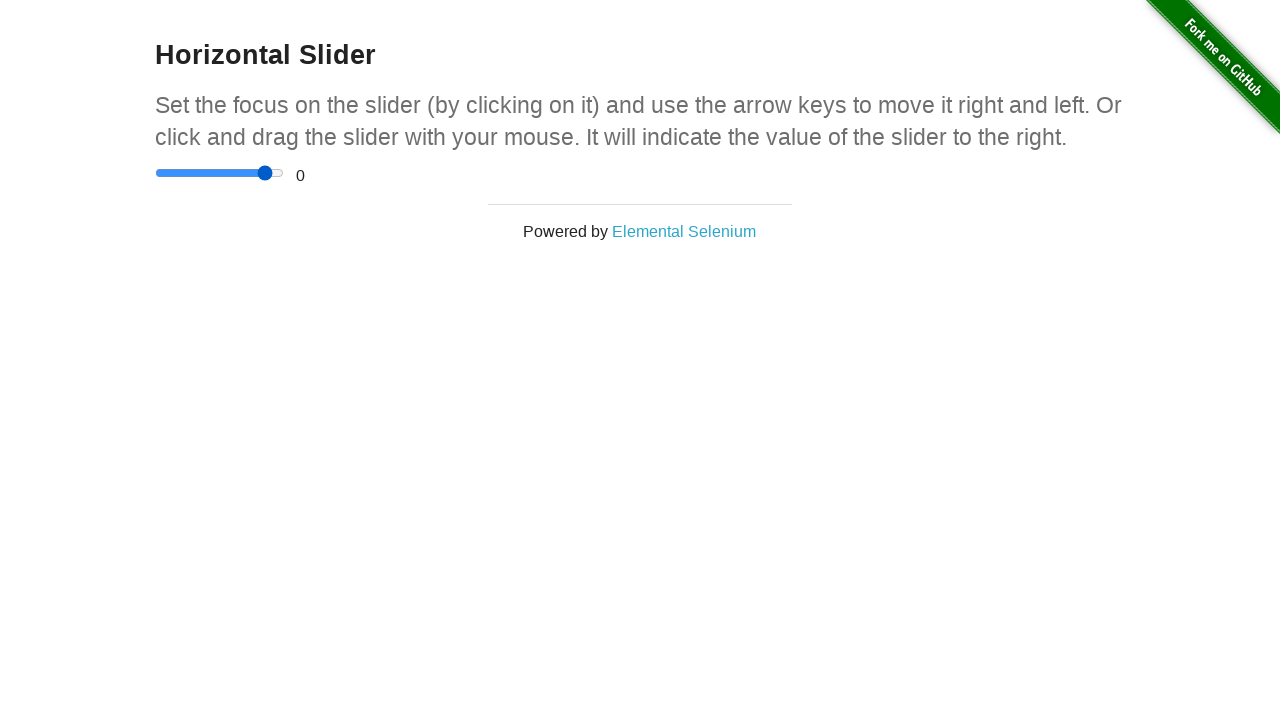

Released mouse button to complete slider drag at (270, 173)
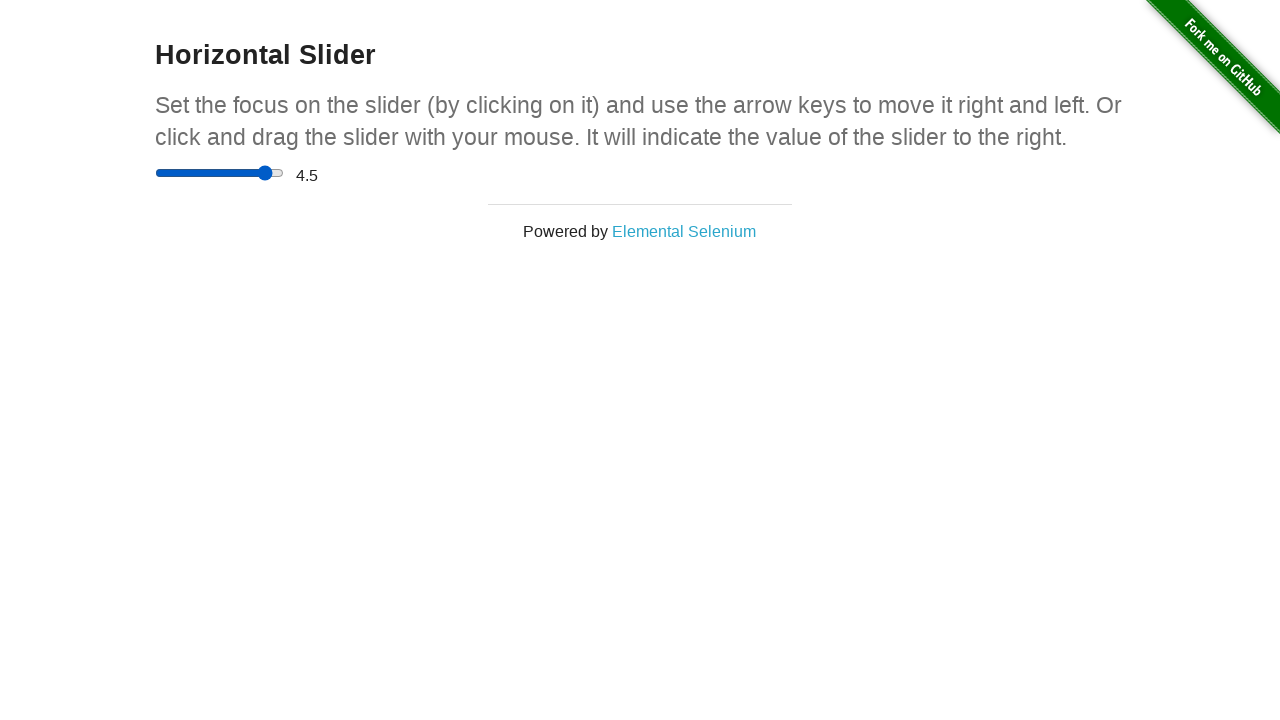

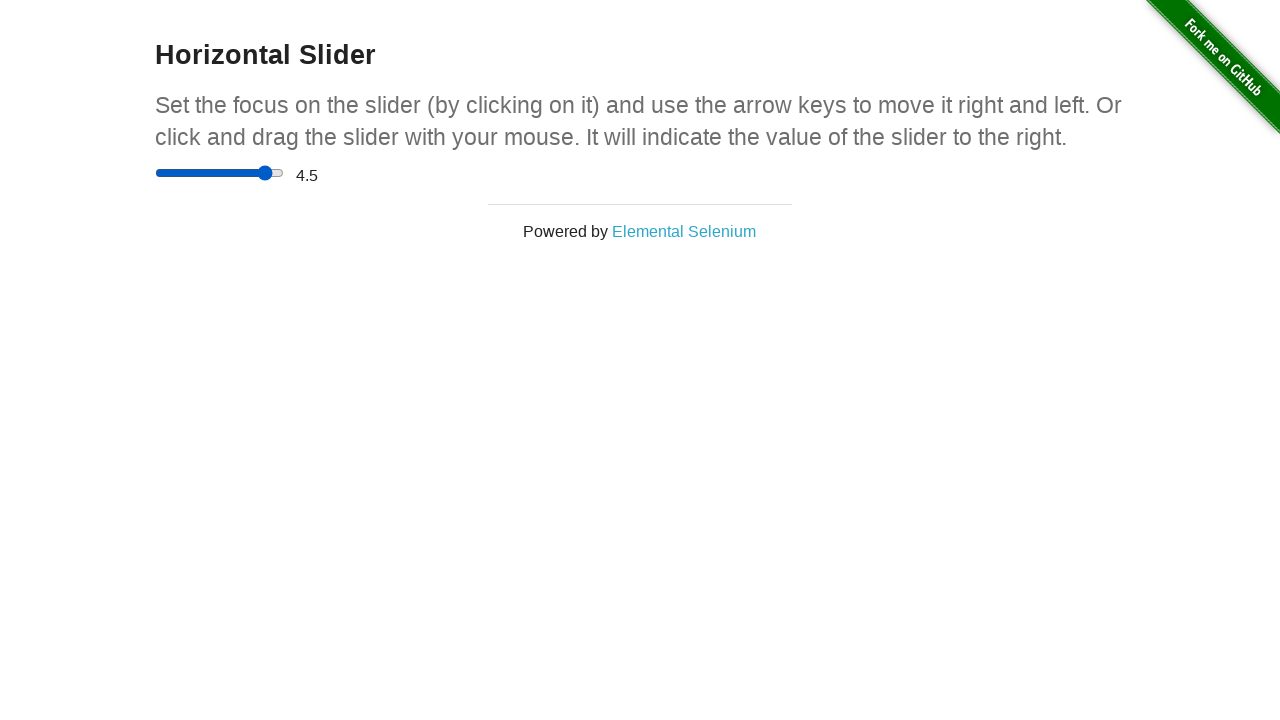